Tests registration form with invalid email format and verifies email validation error messages

Starting URL: https://alada.vn/tai-khoan/dang-ky.html

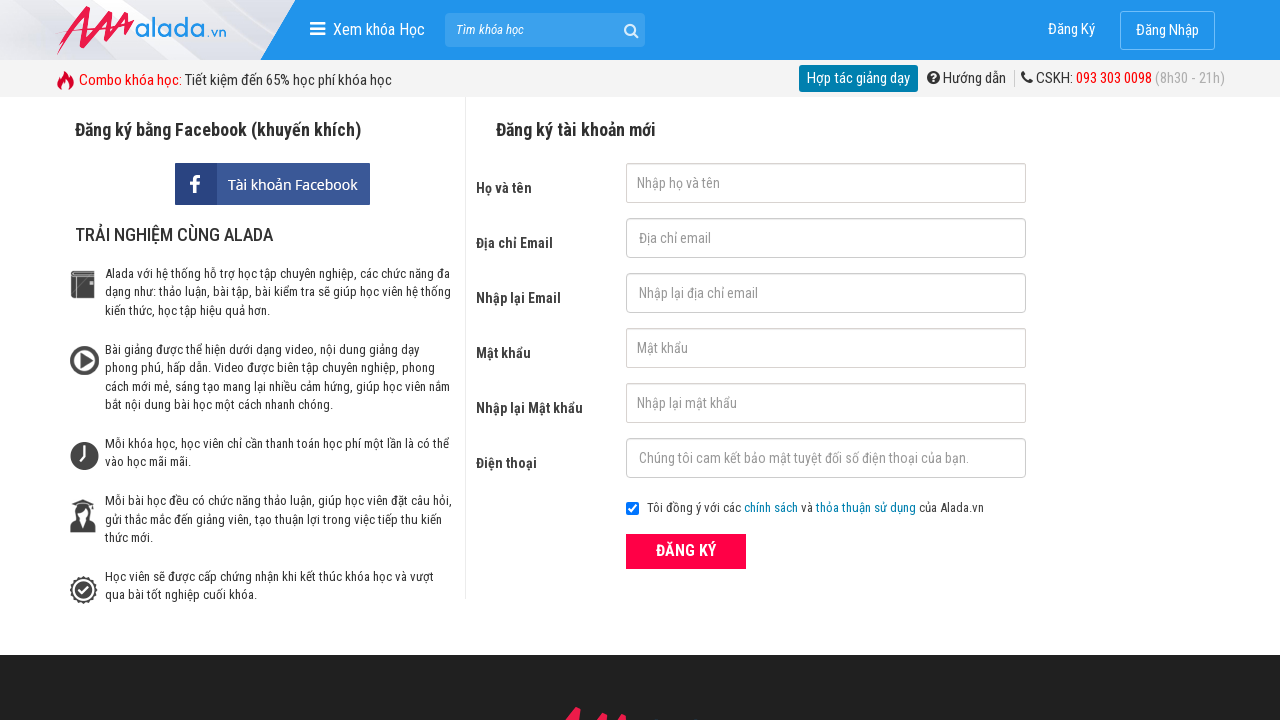

Filled first name field with 'ABC' on #txtFirstname
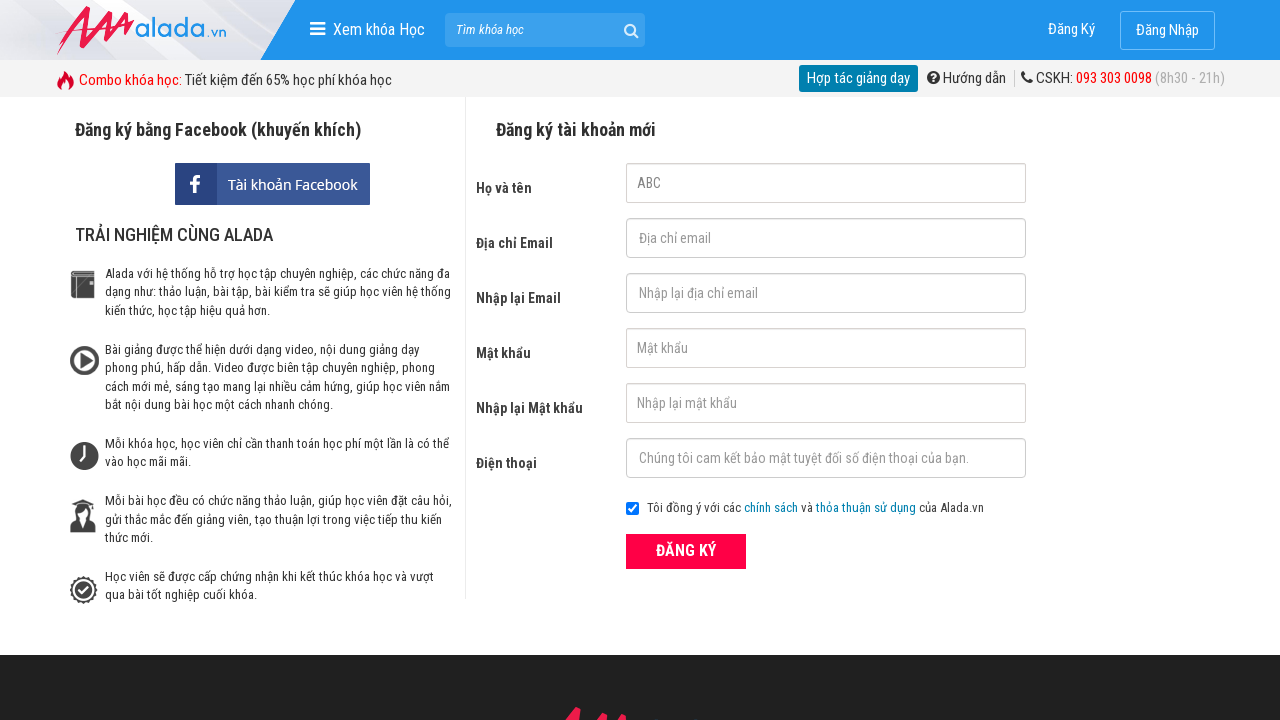

Filled email field with invalid format '123@123@123' on #txtEmail
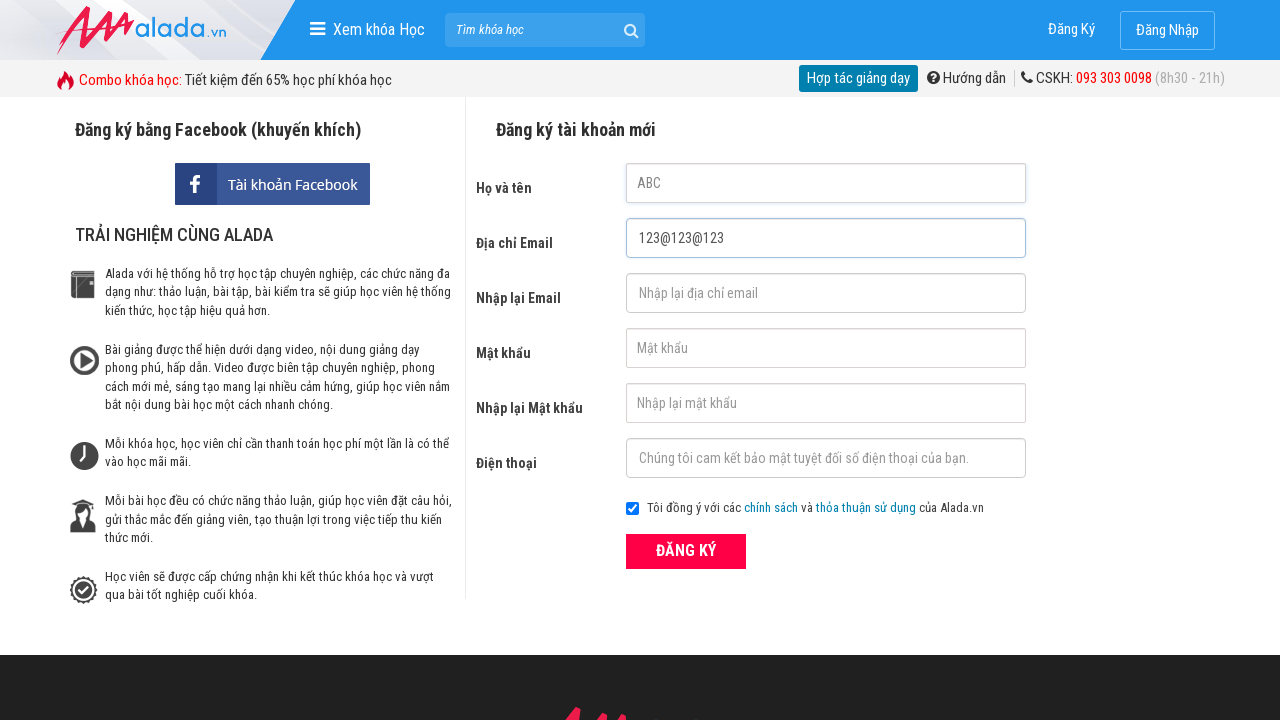

Filled confirm email field with invalid format '123@123@123' on #txtCEmail
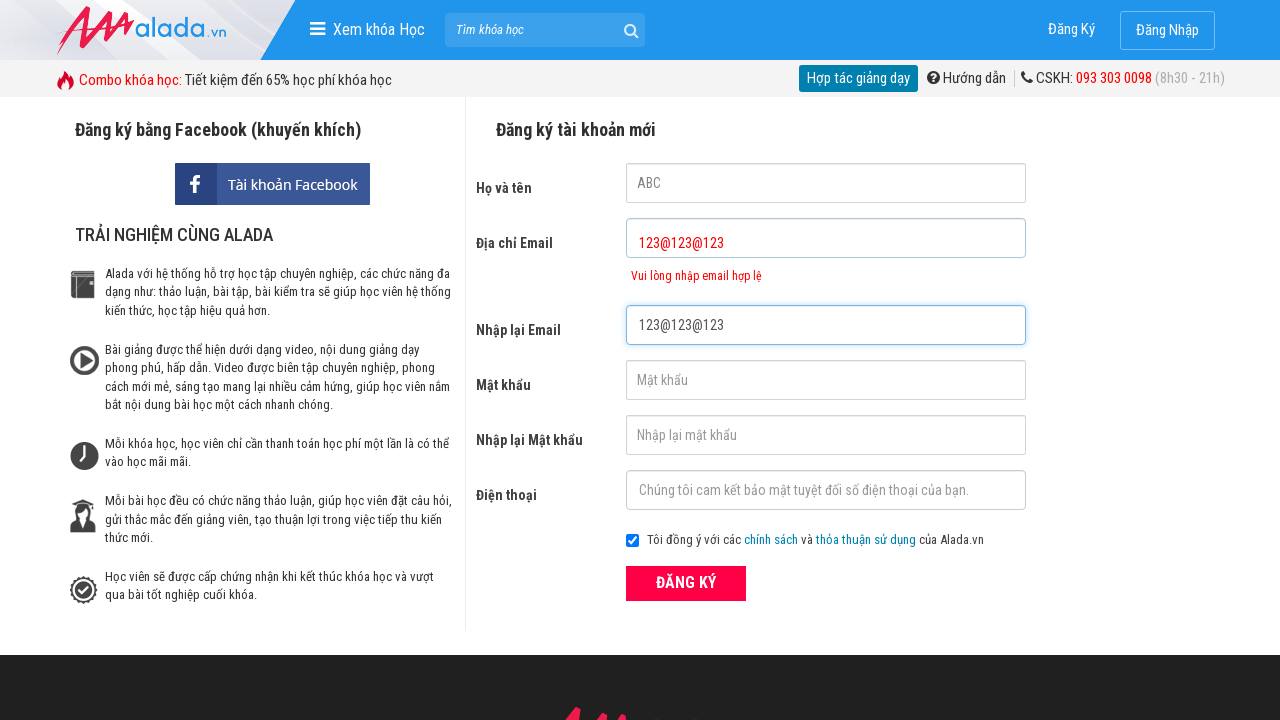

Filled password field with '123456@' on #txtPassword
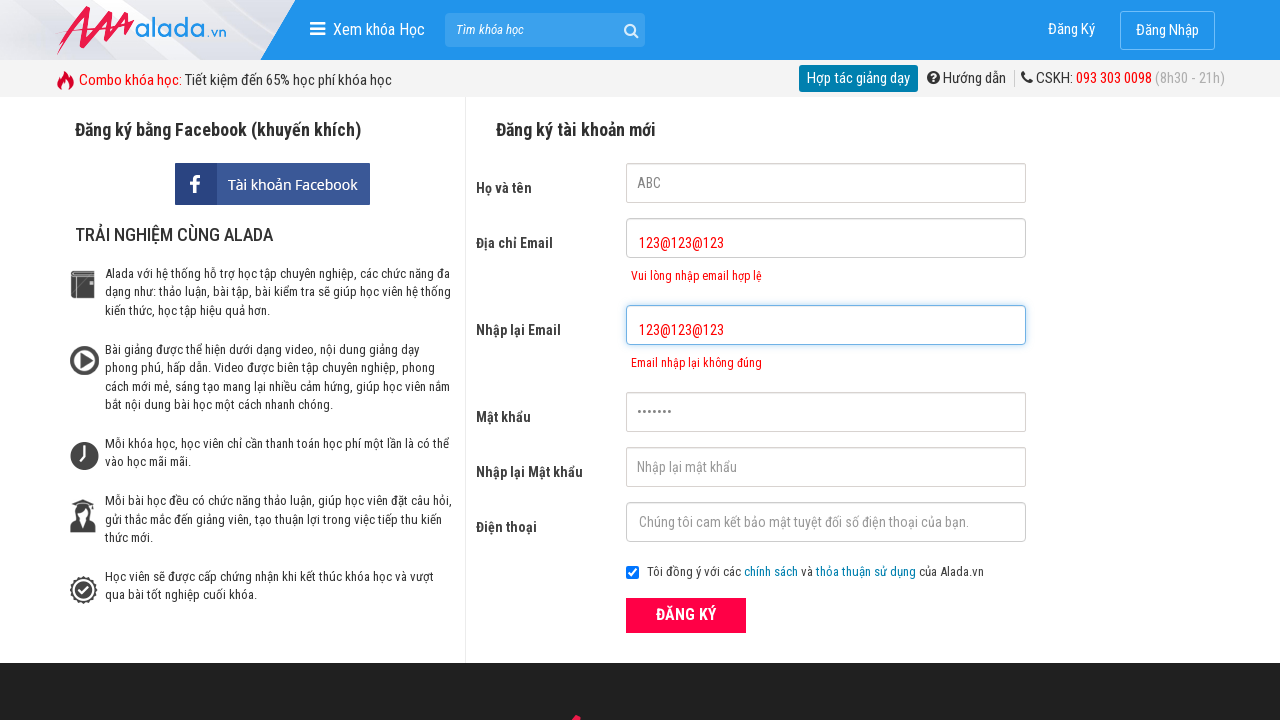

Filled confirm password field with '123456@' on #txtCPassword
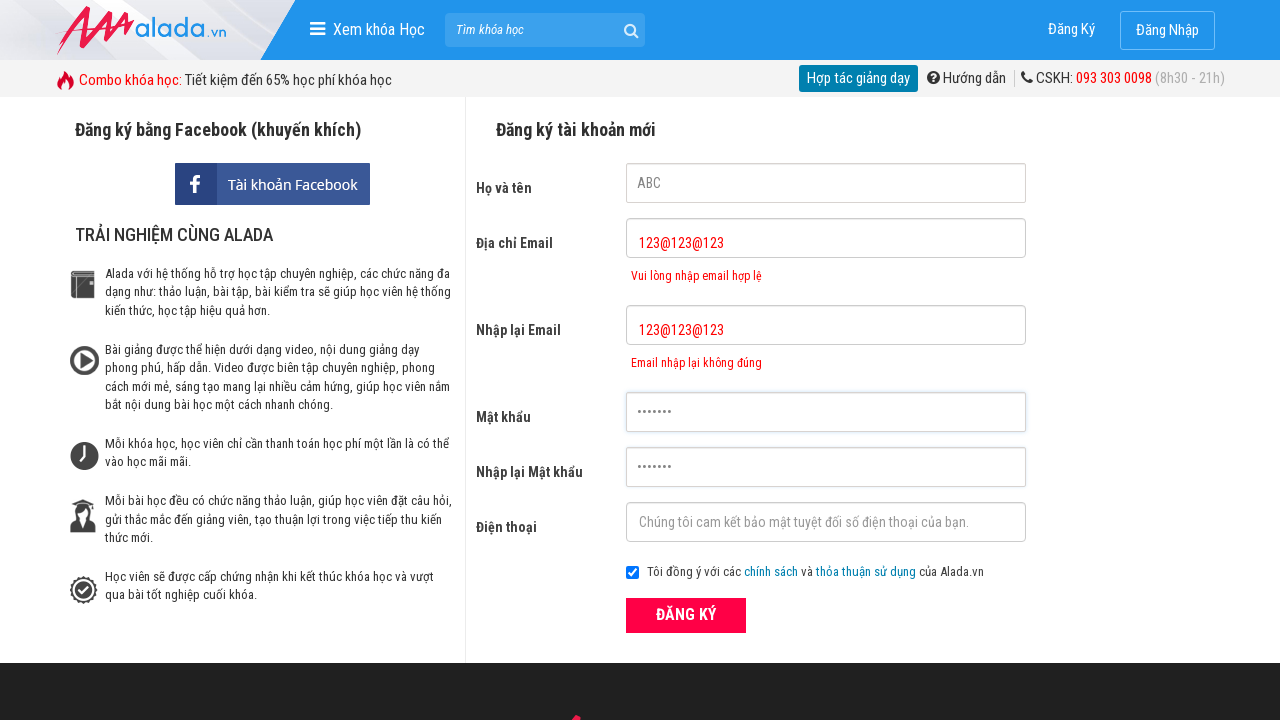

Filled phone field with '0913232342' on #txtPhone
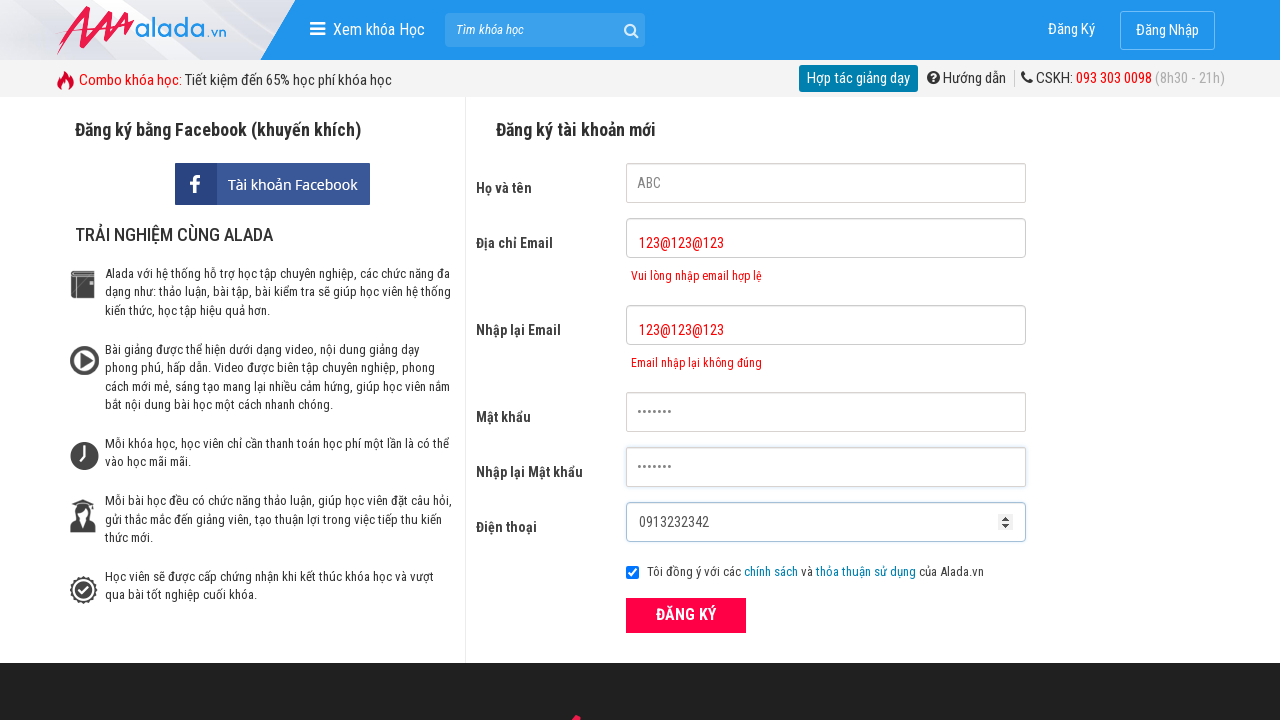

Clicked ĐĂNG KÝ (Register) button at (686, 615) on xpath=//button[@type='submit' and text()='ĐĂNG KÝ']
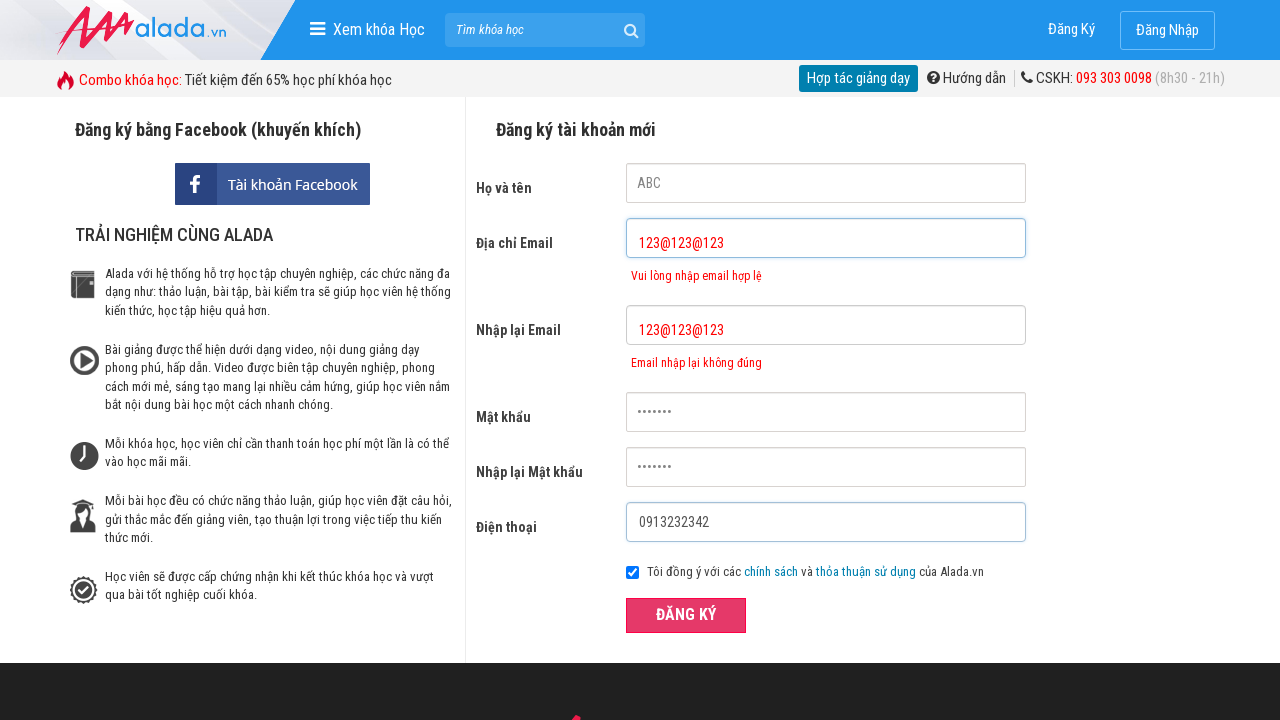

Email error message appeared
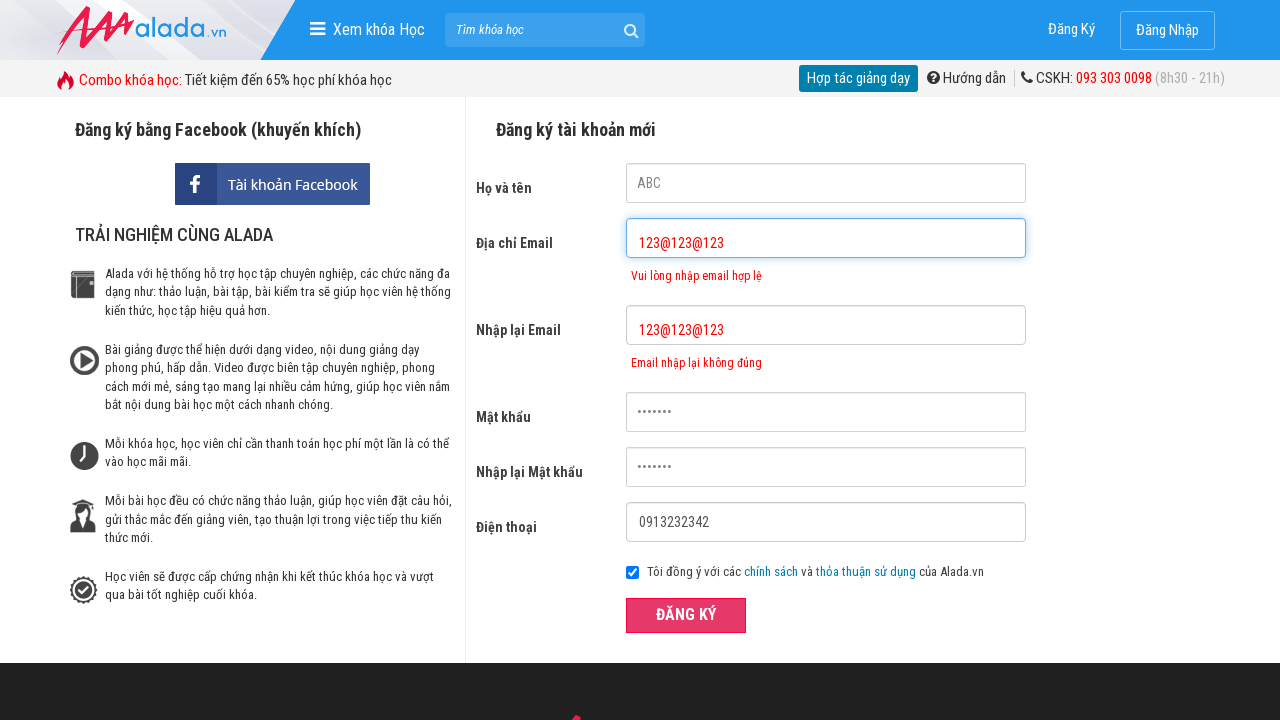

Verified email validation error message 'Vui lòng nhập email hợp lệ'
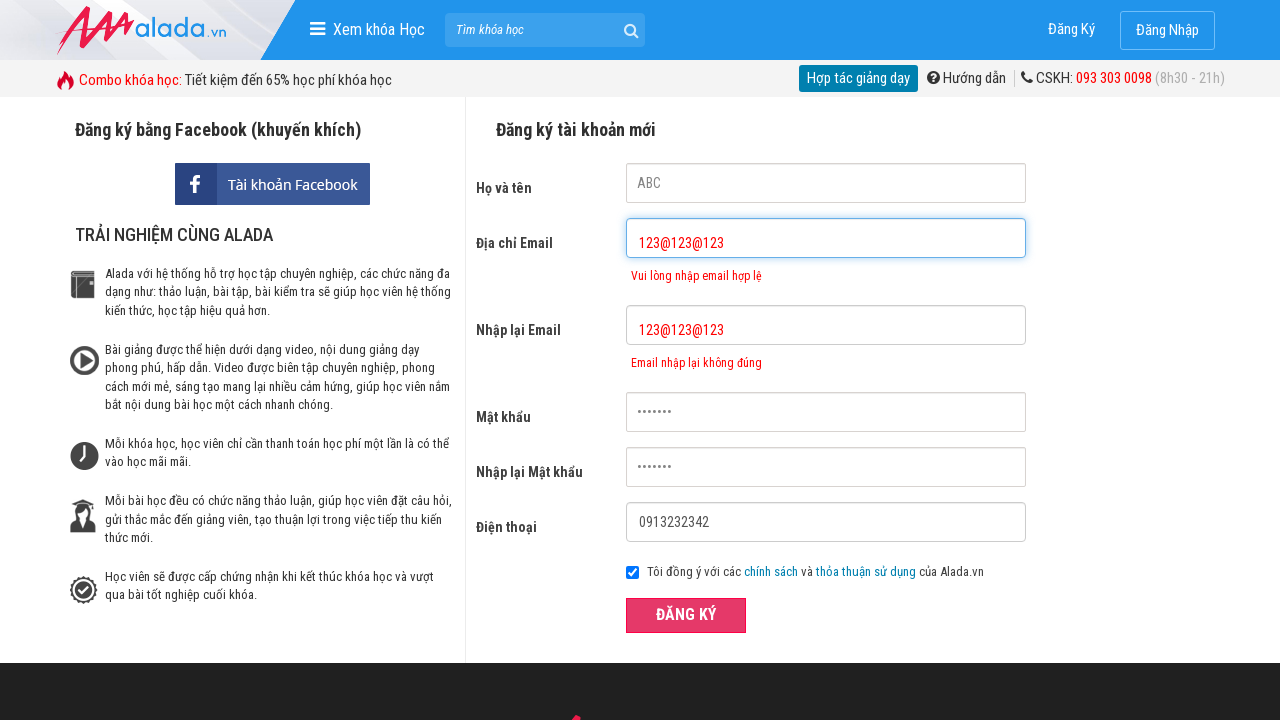

Verified confirm email validation error message 'Email nhập lại không đúng'
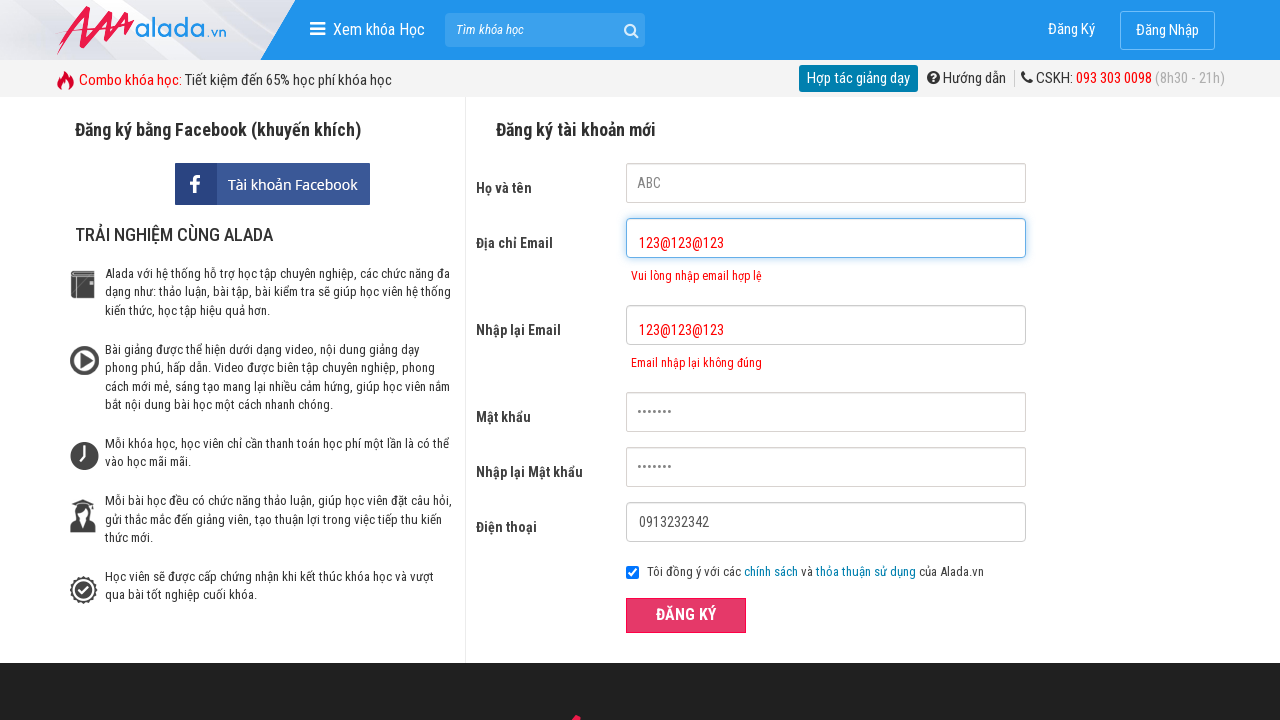

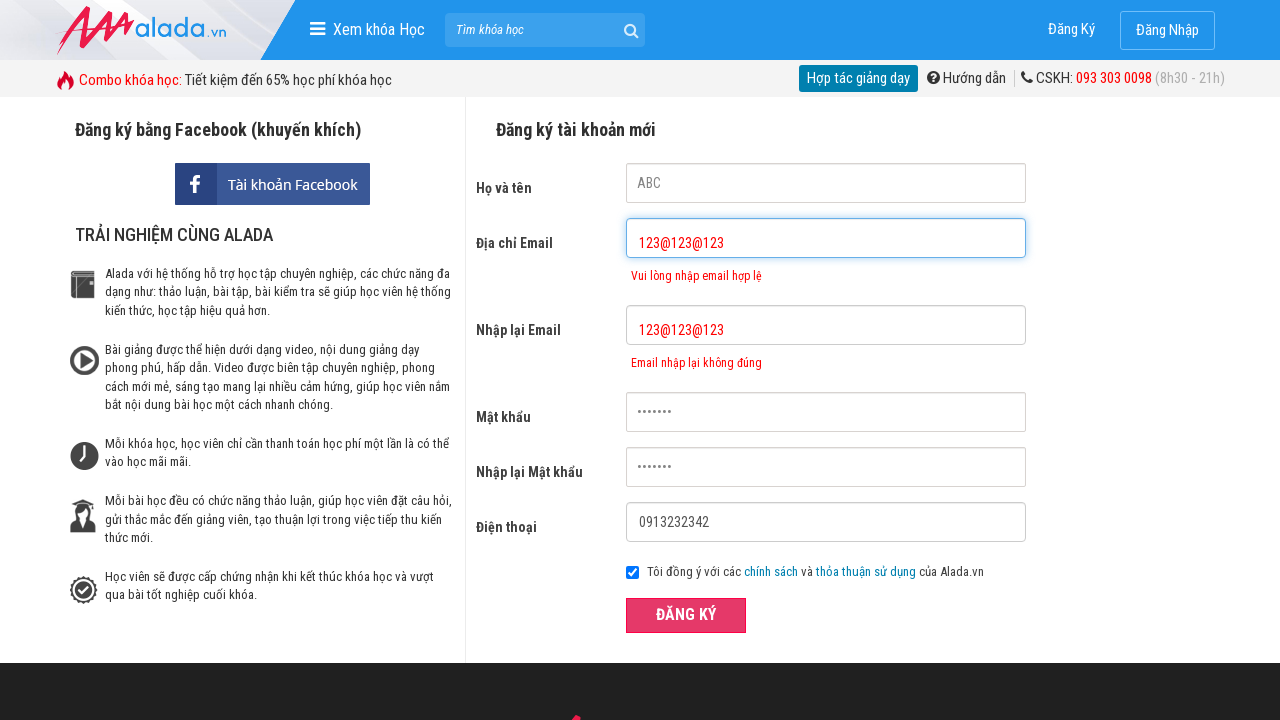